Tests keyboard shortcuts functionality on a registration form by entering text in first name field, selecting all with Ctrl+A, copying with Ctrl+C, and pasting into last name field with Ctrl+V

Starting URL: https://grotechminds.com/registration/

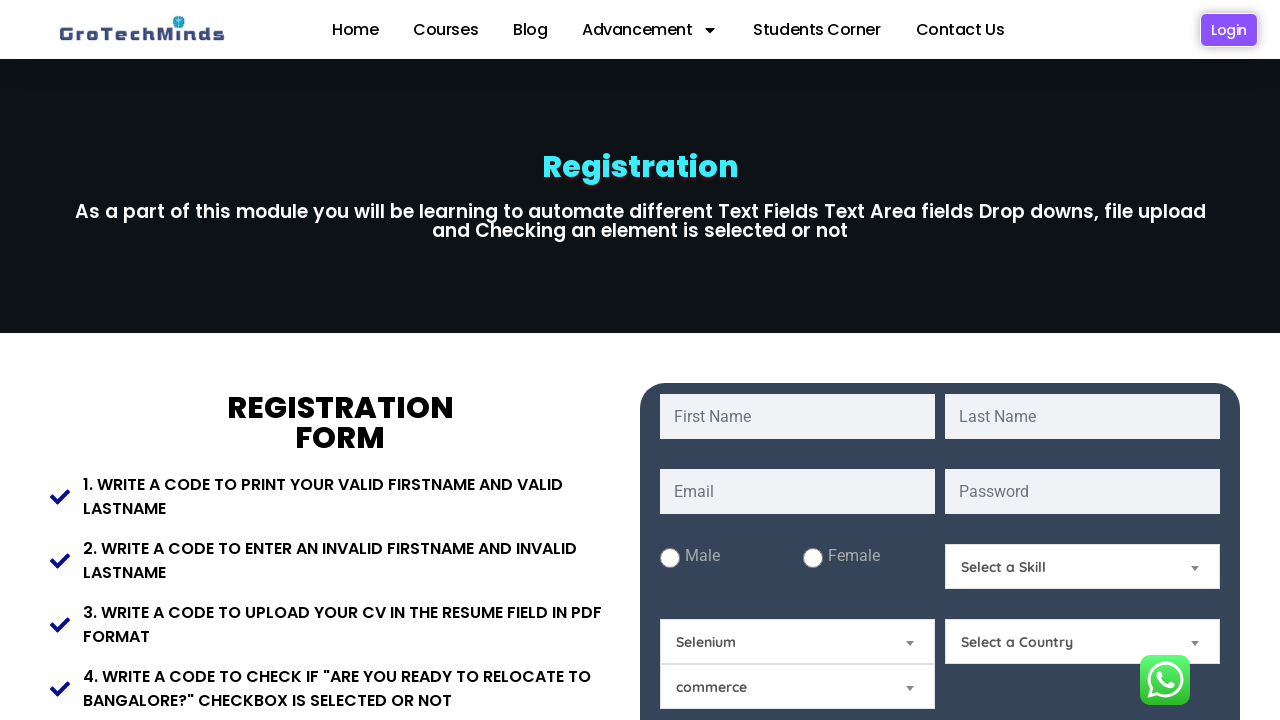

Filled first name field with 'Revathi' on #fname
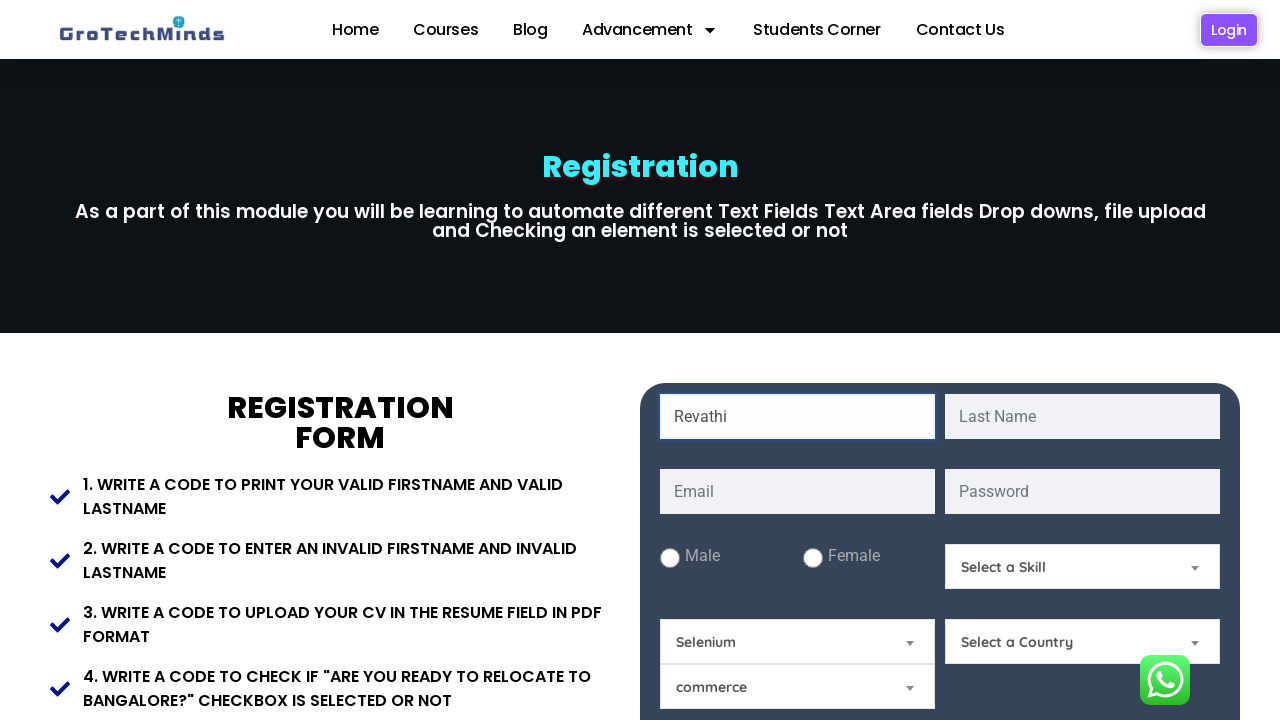

Selected all text in first name field using Ctrl+A on #fname
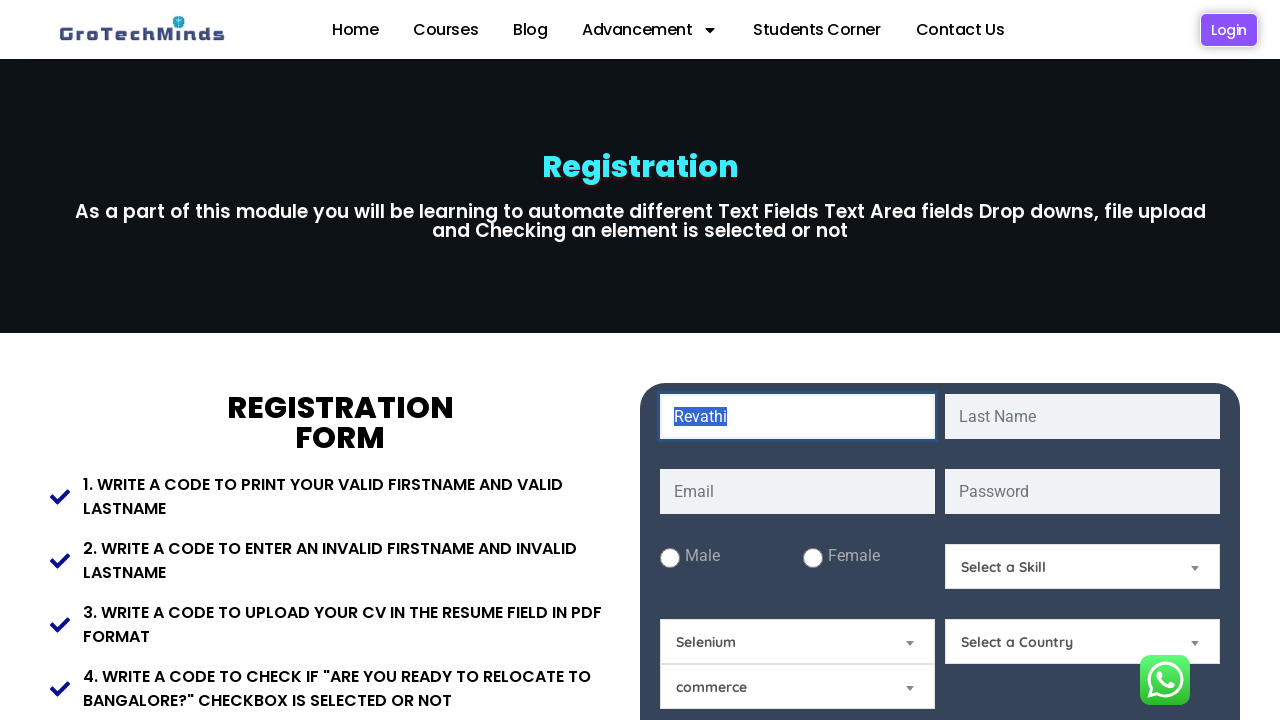

Copied selected text from first name field using Ctrl+C on #fname
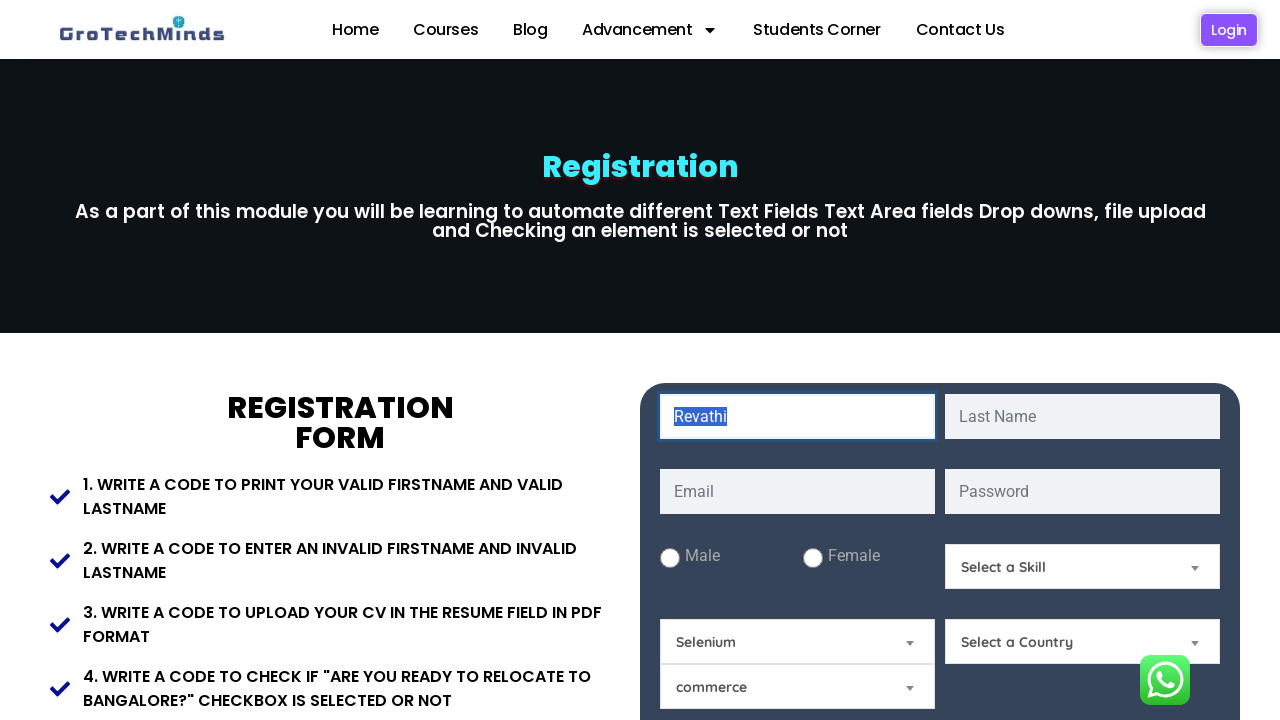

Clicked on last name field at (1082, 416) on #lname
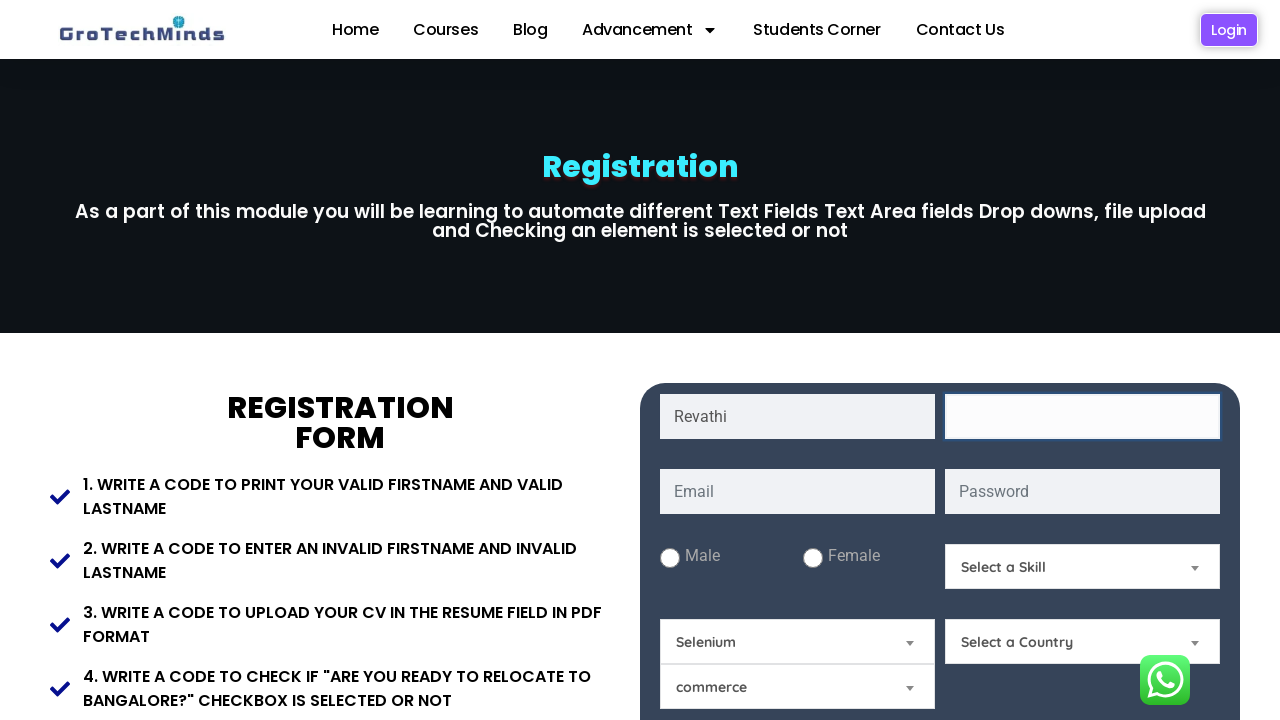

Pasted copied text into last name field using Ctrl+V on #lname
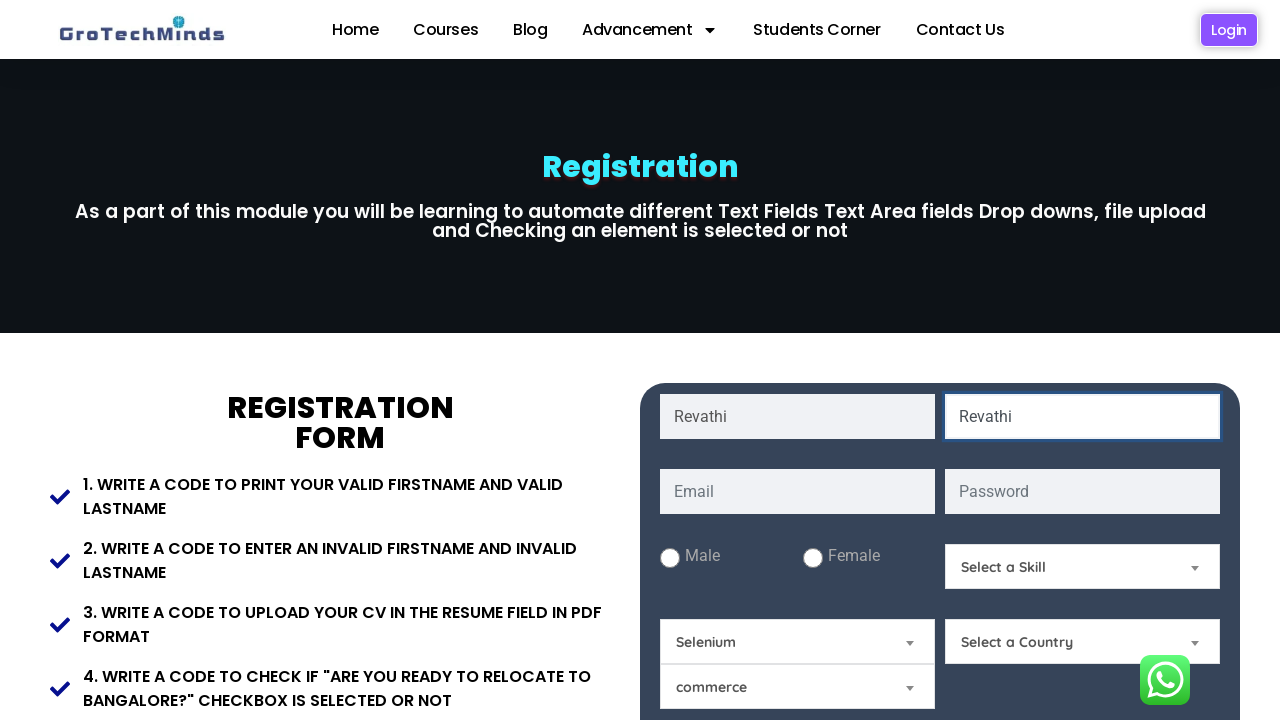

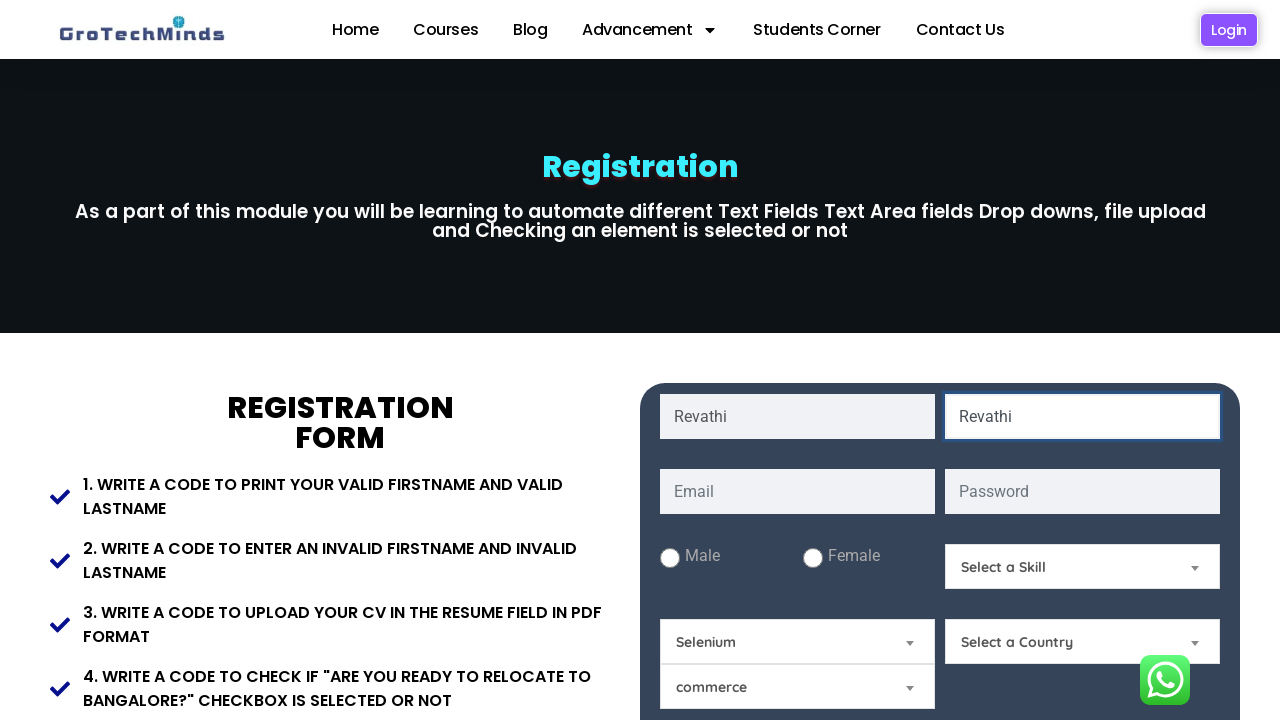